Tests mouse interactions on USPS website by hovering over the Send tab, clicking Calculate a Price, then performing right-click and double-click actions on the USPS home logo

Starting URL: https://www.usps.com

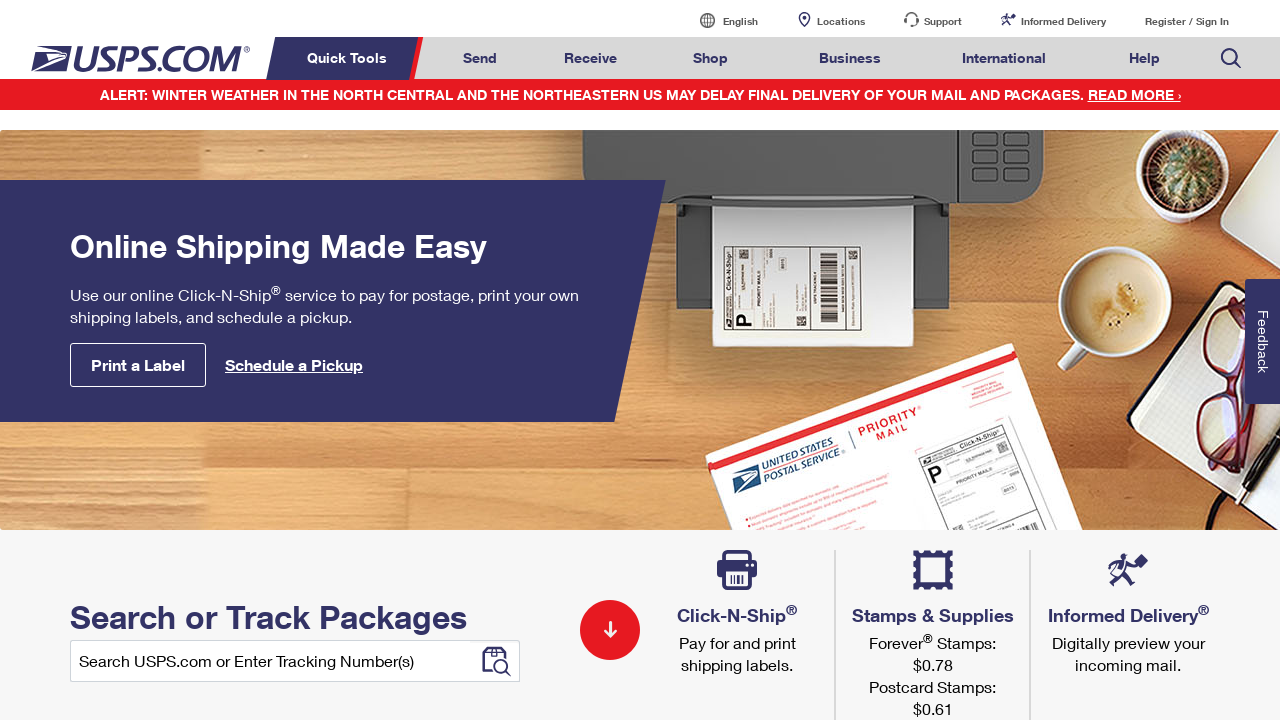

Hovered over the Send/Mail & Ship tab at (480, 58) on xpath=//*[@id='mail-ship-width']
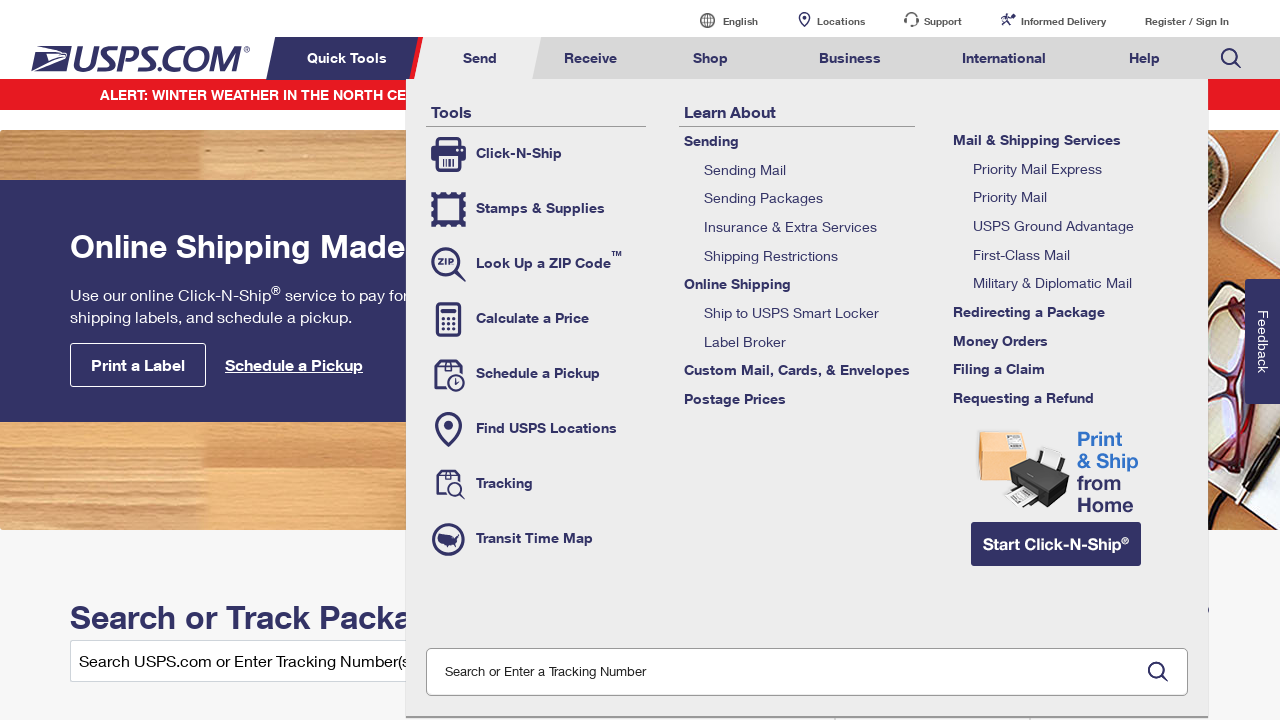

Clicked on Calculate a Price option at (536, 319) on xpath=//*[@class='tool-calc']
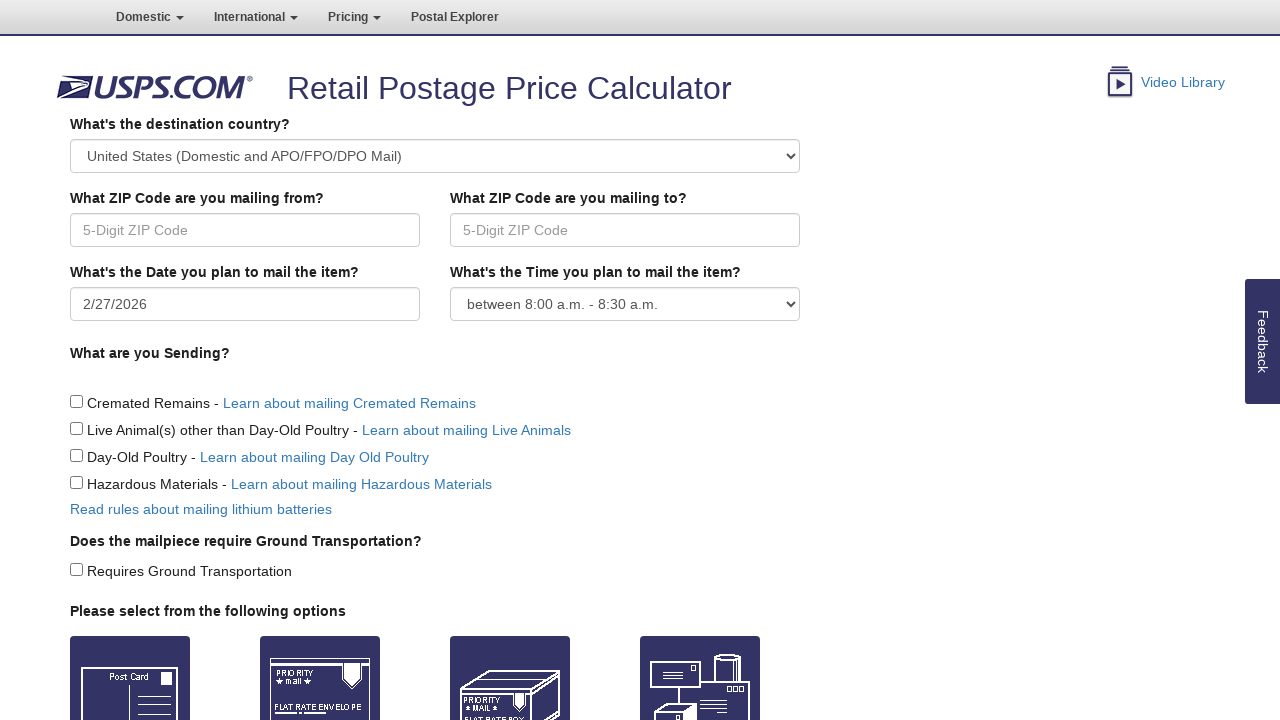

Located the USPS home logo
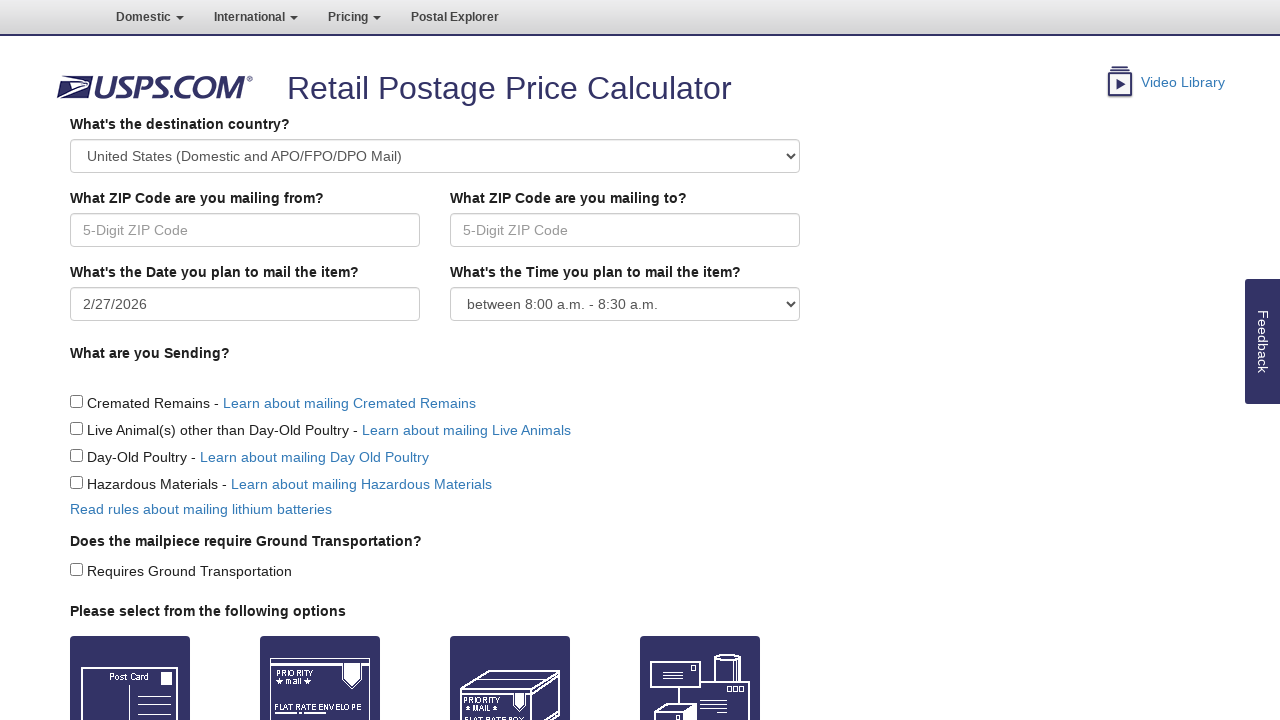

Right-clicked on the USPS home logo at (154, 87) on xpath=//*[@class='logo-usps']
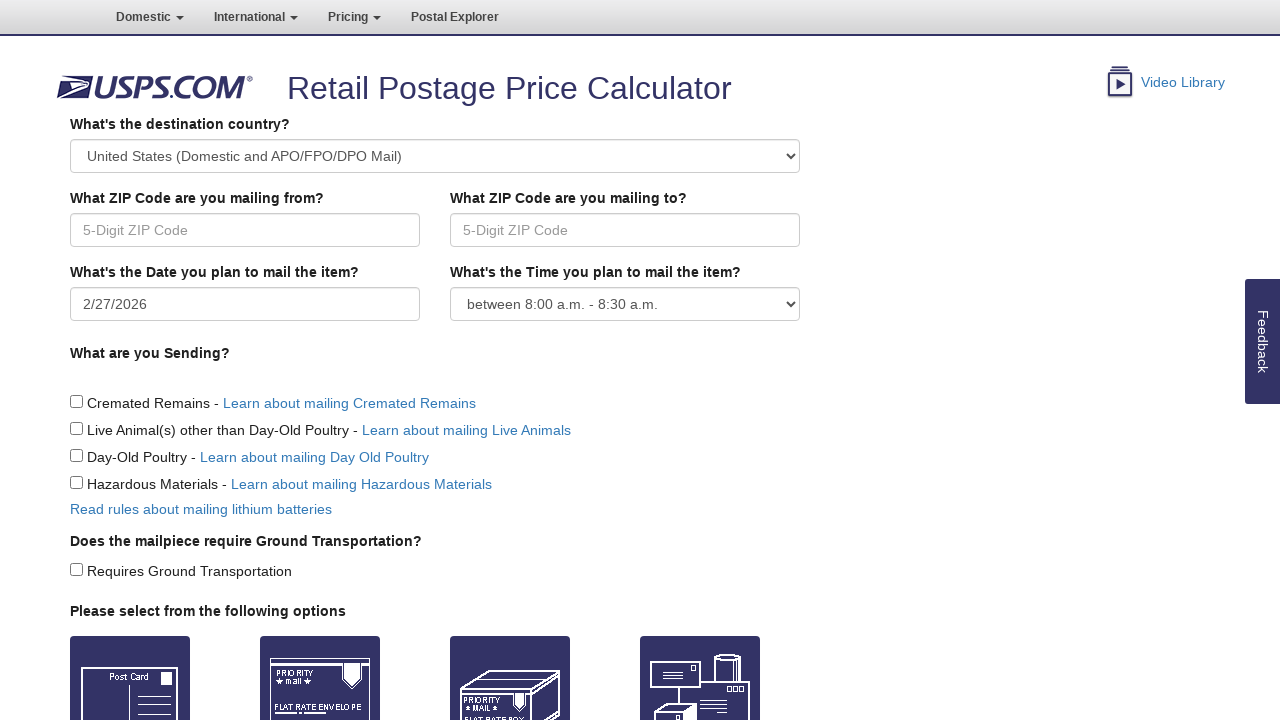

Double-clicked on the USPS home logo at (154, 87) on xpath=//*[@class='logo-usps']
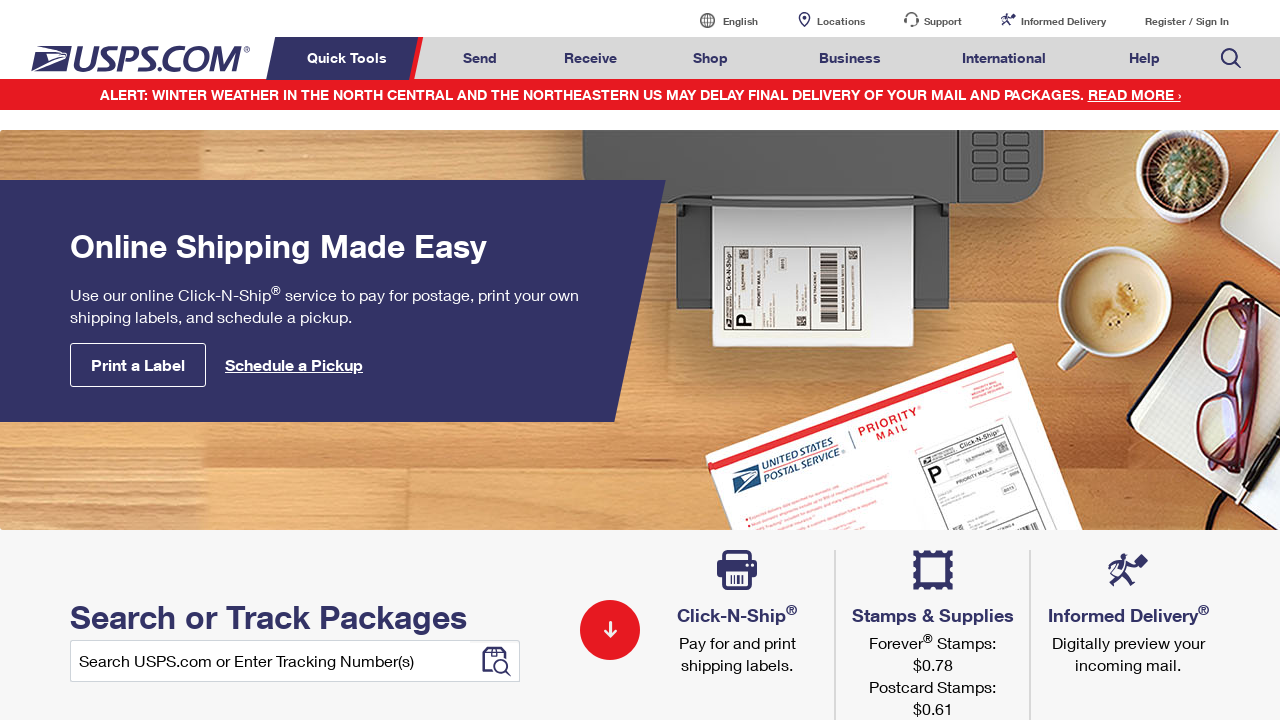

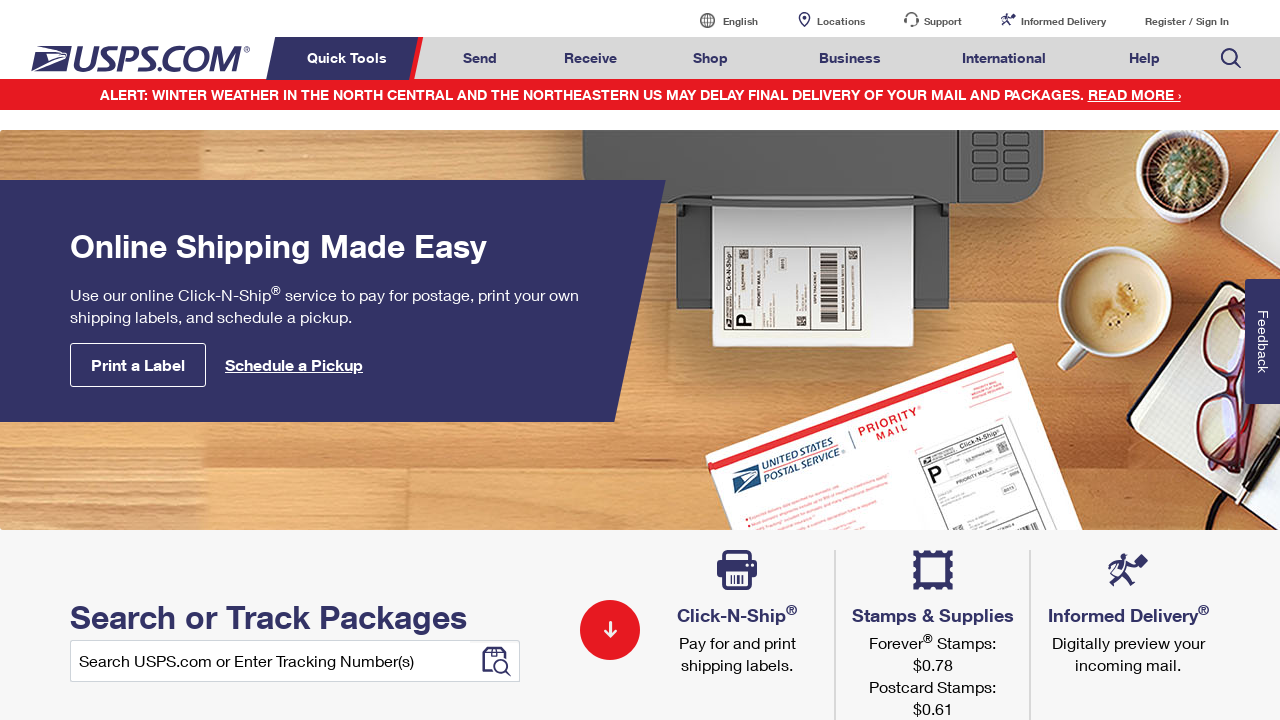